Tests the checkout process by navigating to cart, clicking Place Order, and filling in the name field on the order form

Starting URL: https://www.demoblaze.com/

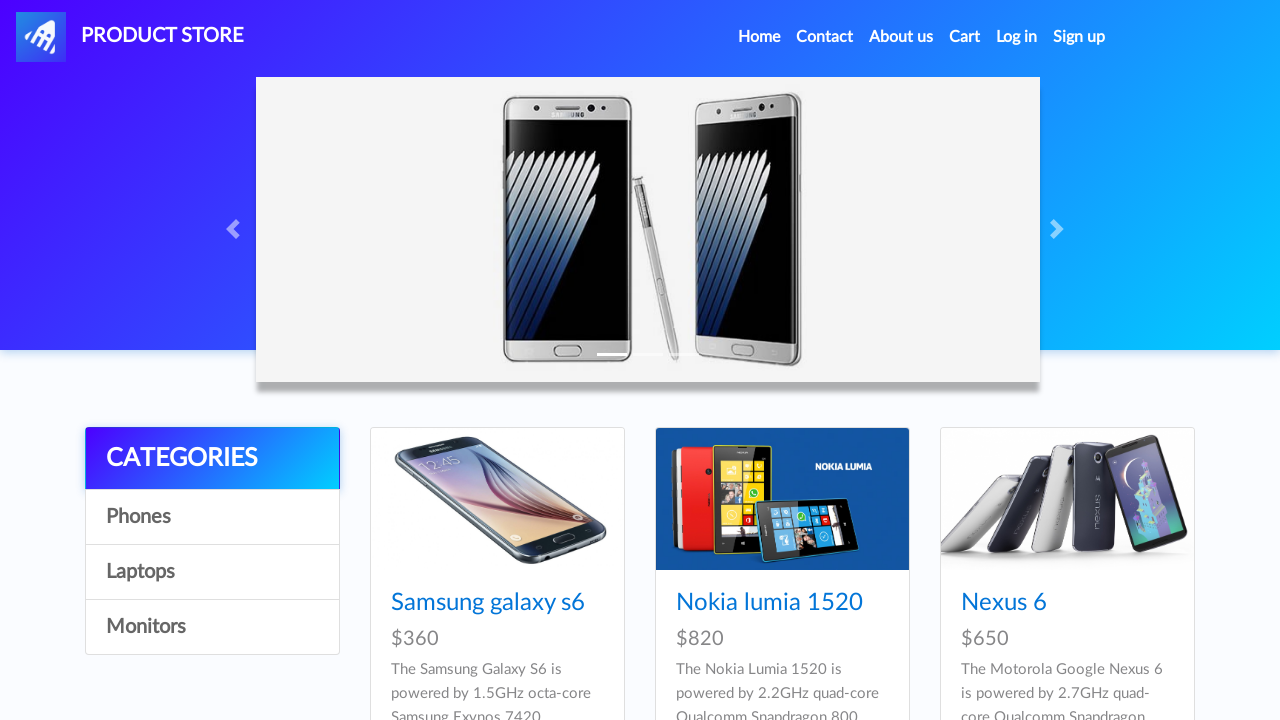

Clicked on cart link to navigate to cart at (965, 37) on xpath=//a[@id='cartur']
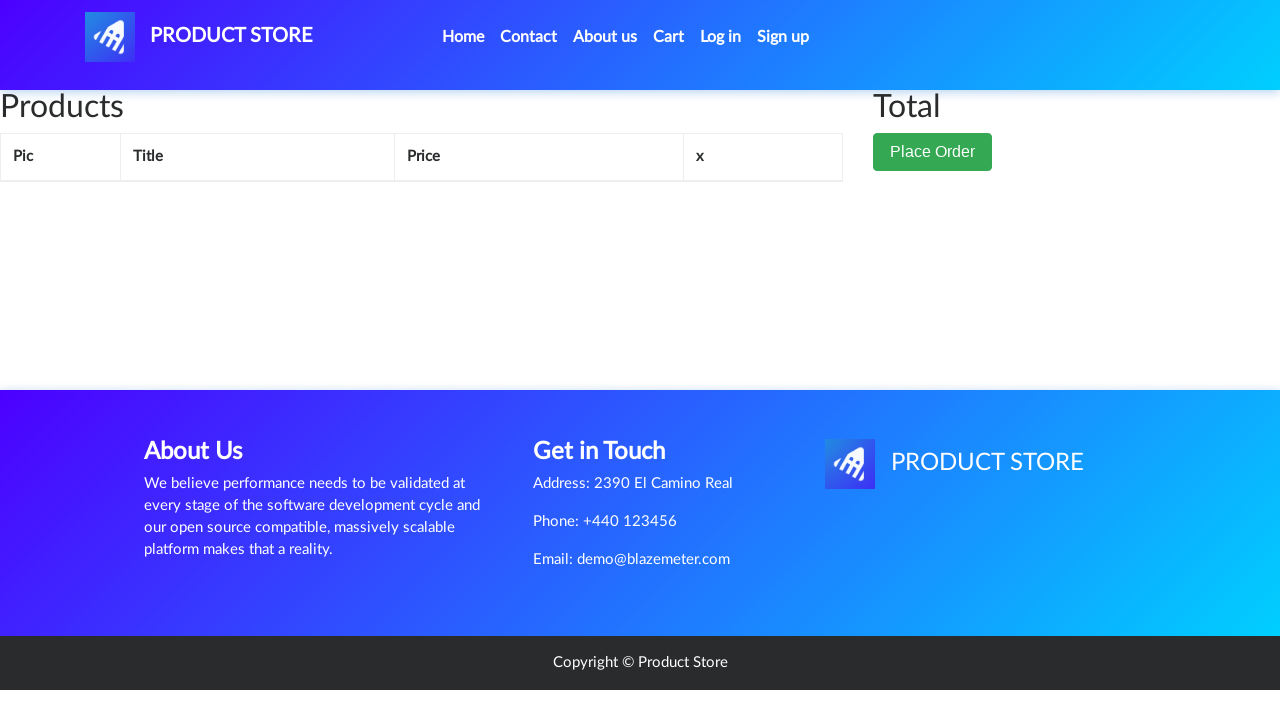

Clicked Place Order button at (933, 152) on xpath=//button[contains(text(),'Place Order')]
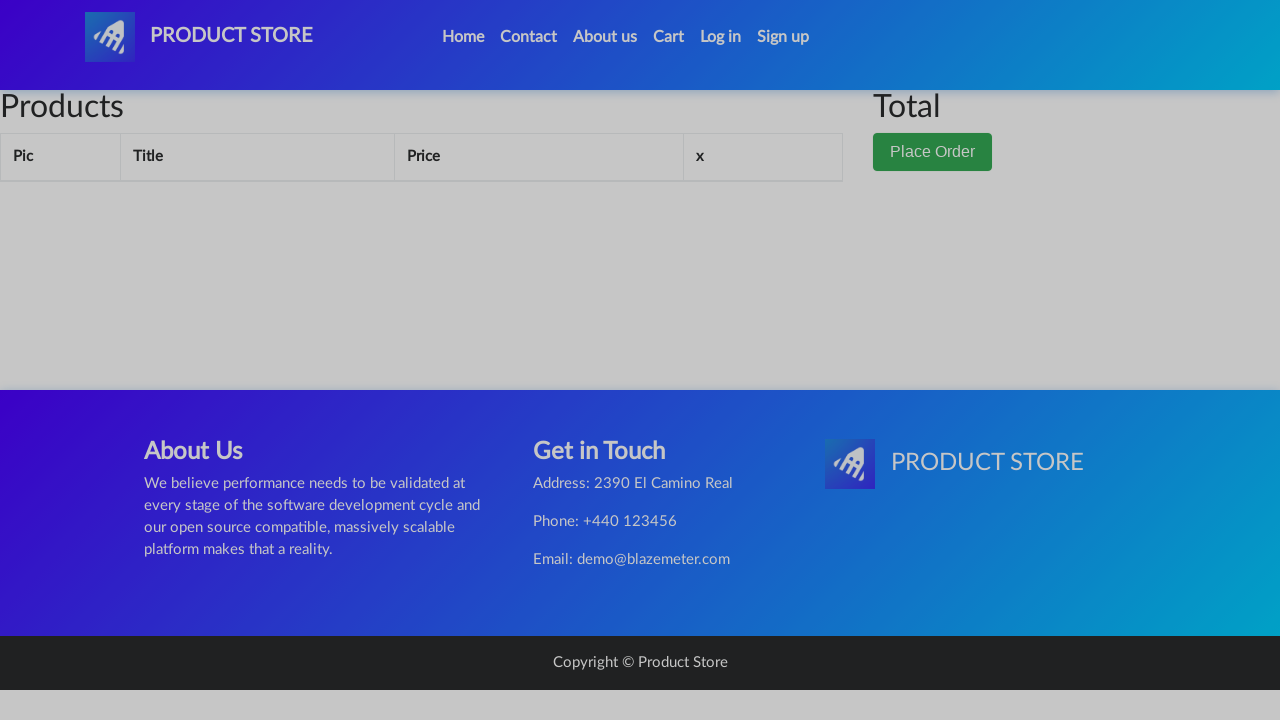

Order form appeared with name field visible
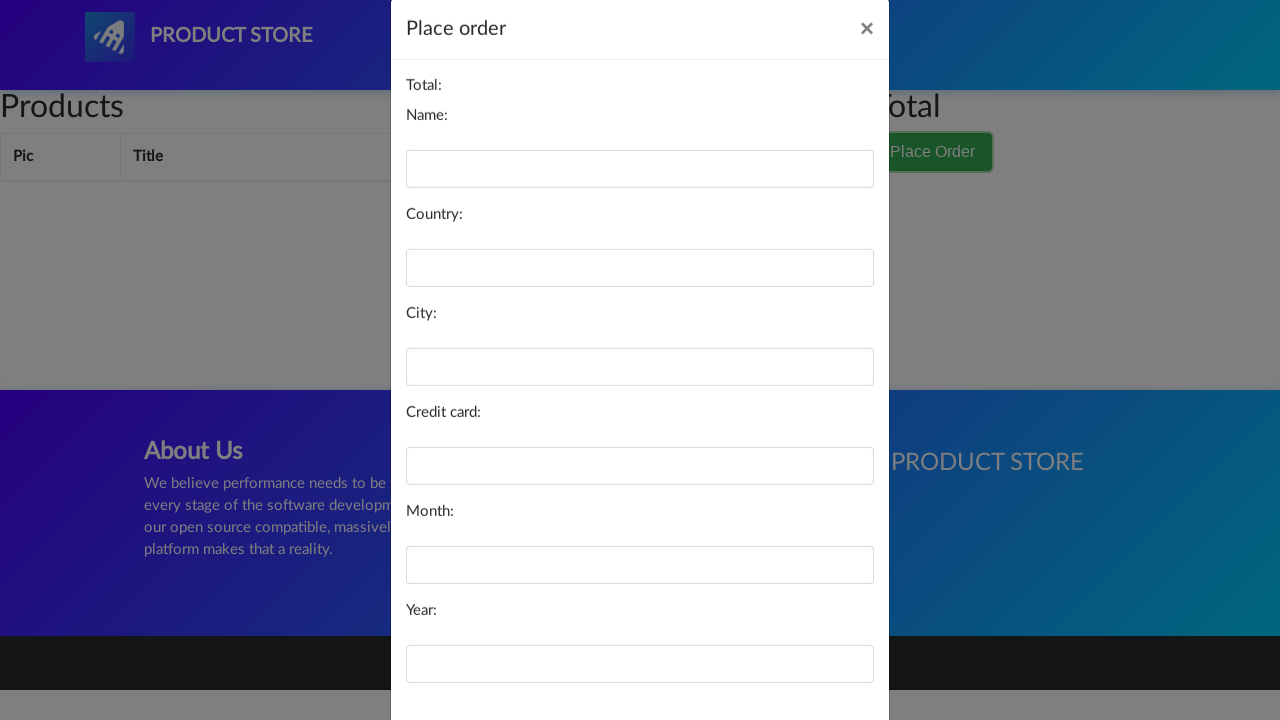

Filled name field with 'ABCDEF' on //input[@id='name']
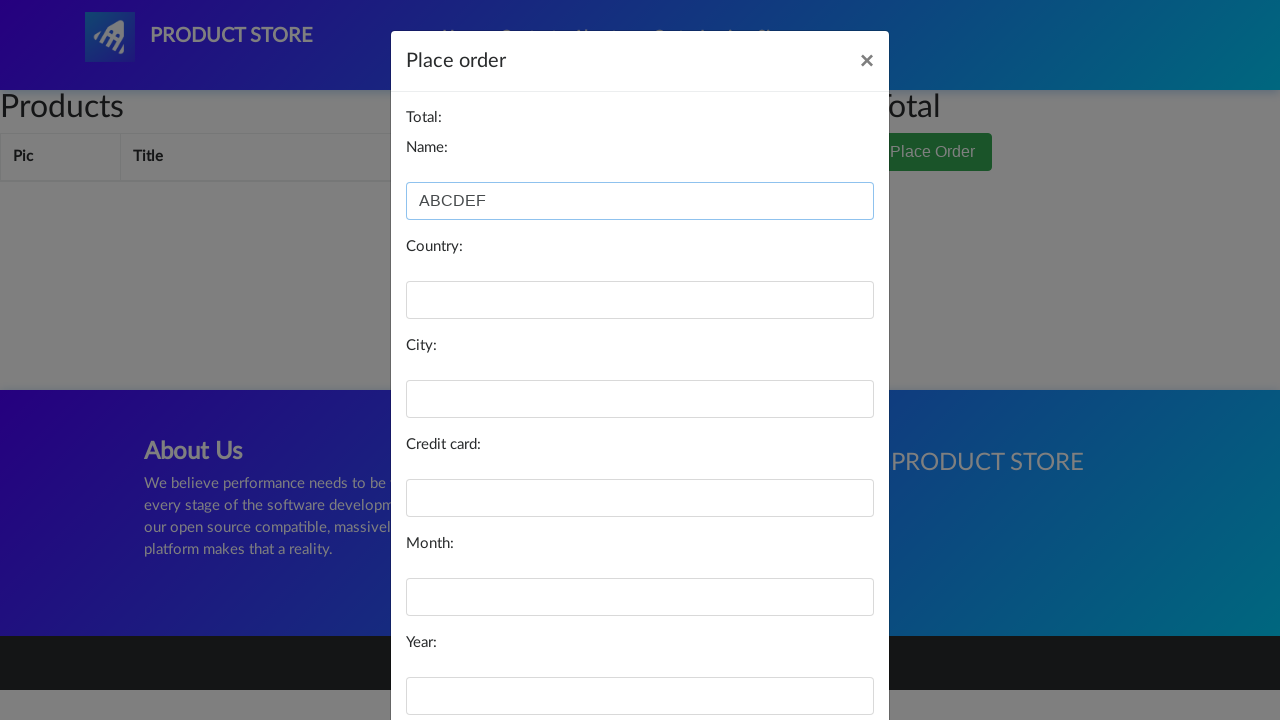

Retrieved name field value for validation
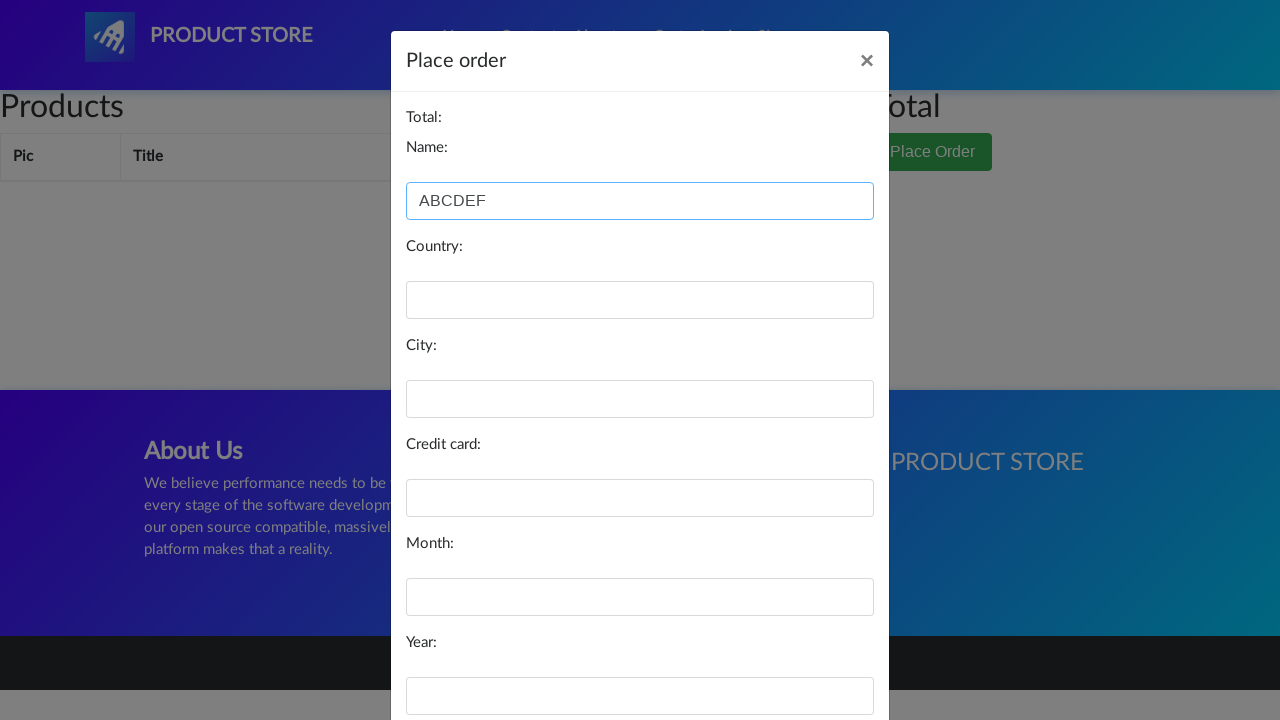

Assertion passed: name field contains 'ABCDEF'
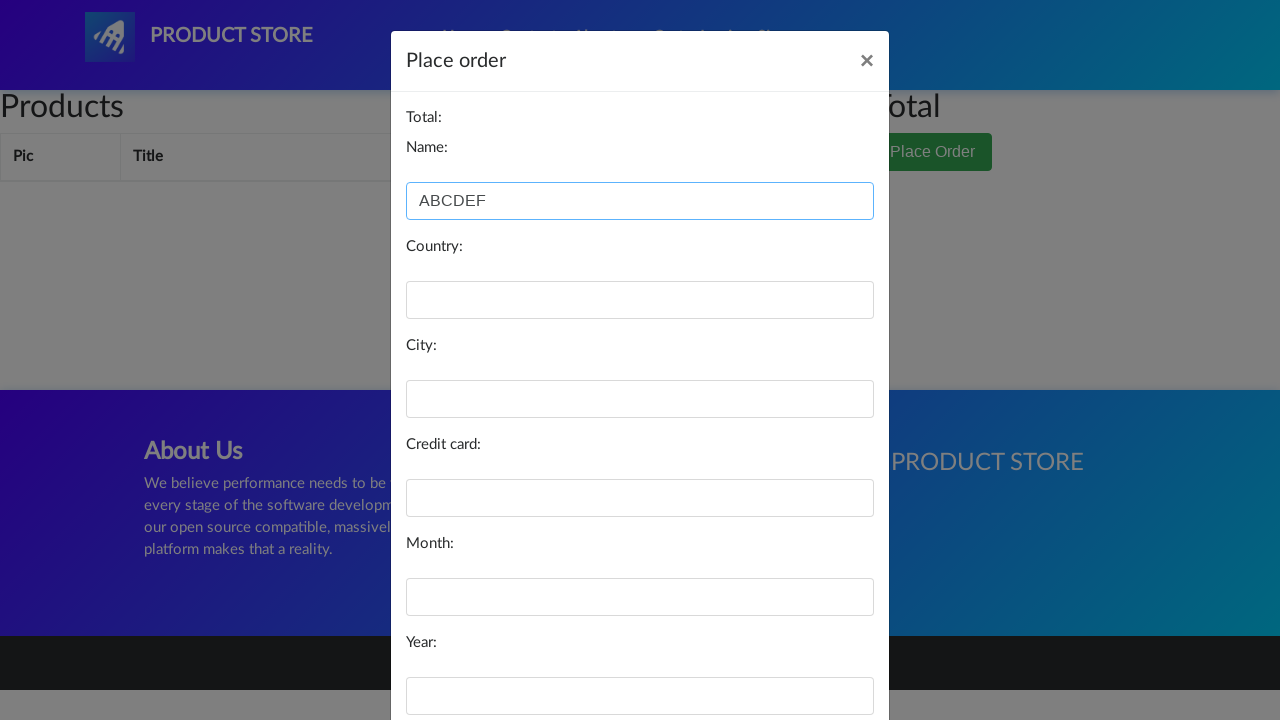

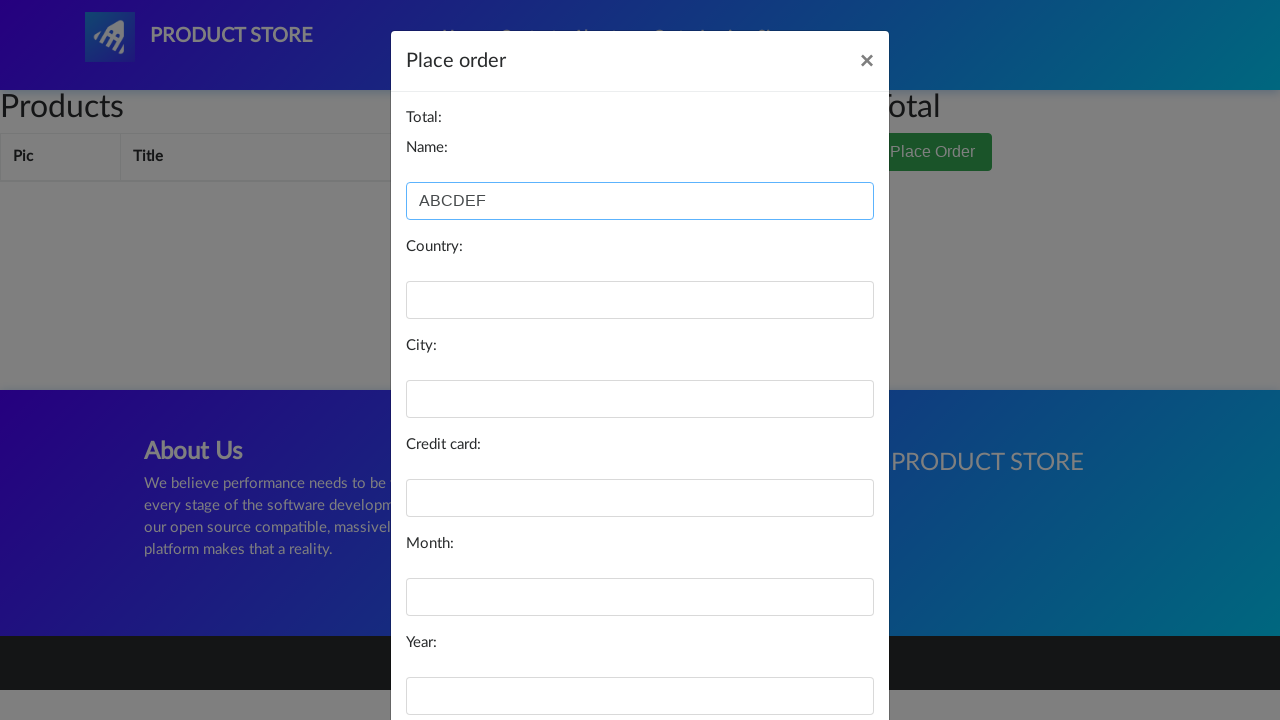